Navigates to a test page and clicks on the Edit link after waiting for it to be clickable

Starting URL: https://letcode.in/test

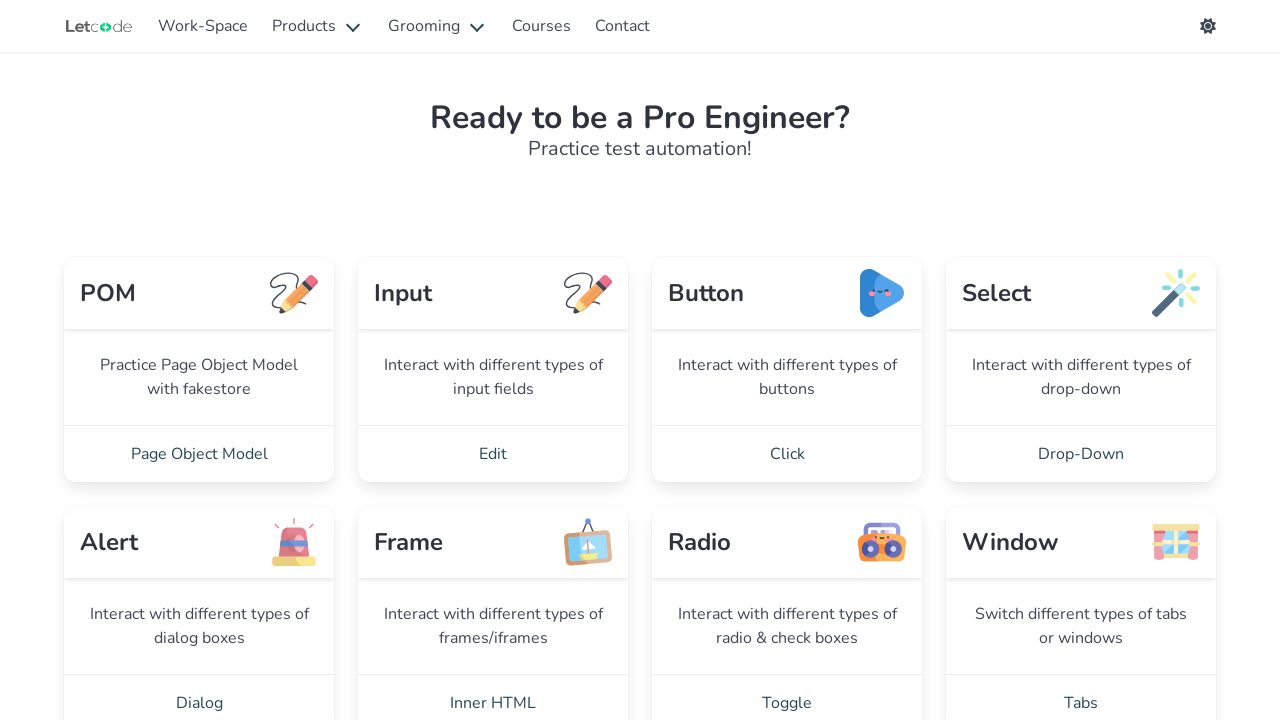

Waited for Edit link to become visible
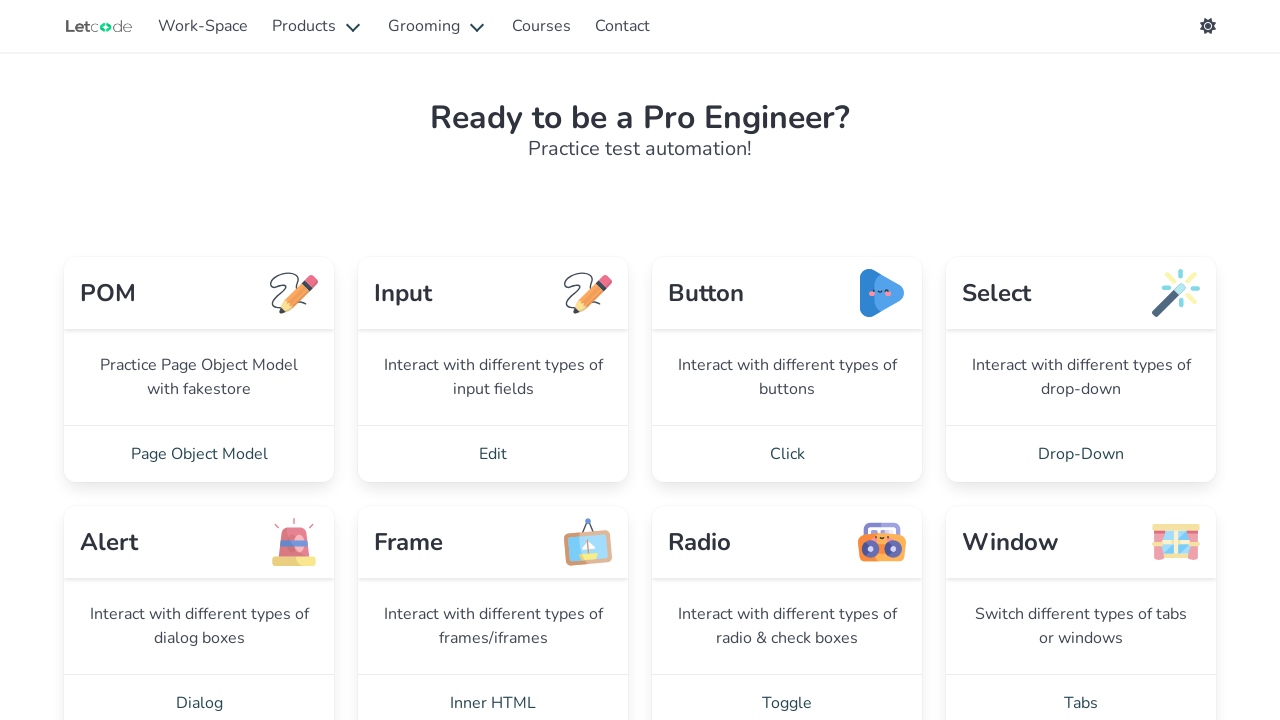

Clicked the Edit link at (493, 454) on xpath=//a[normalize-space()='Edit']
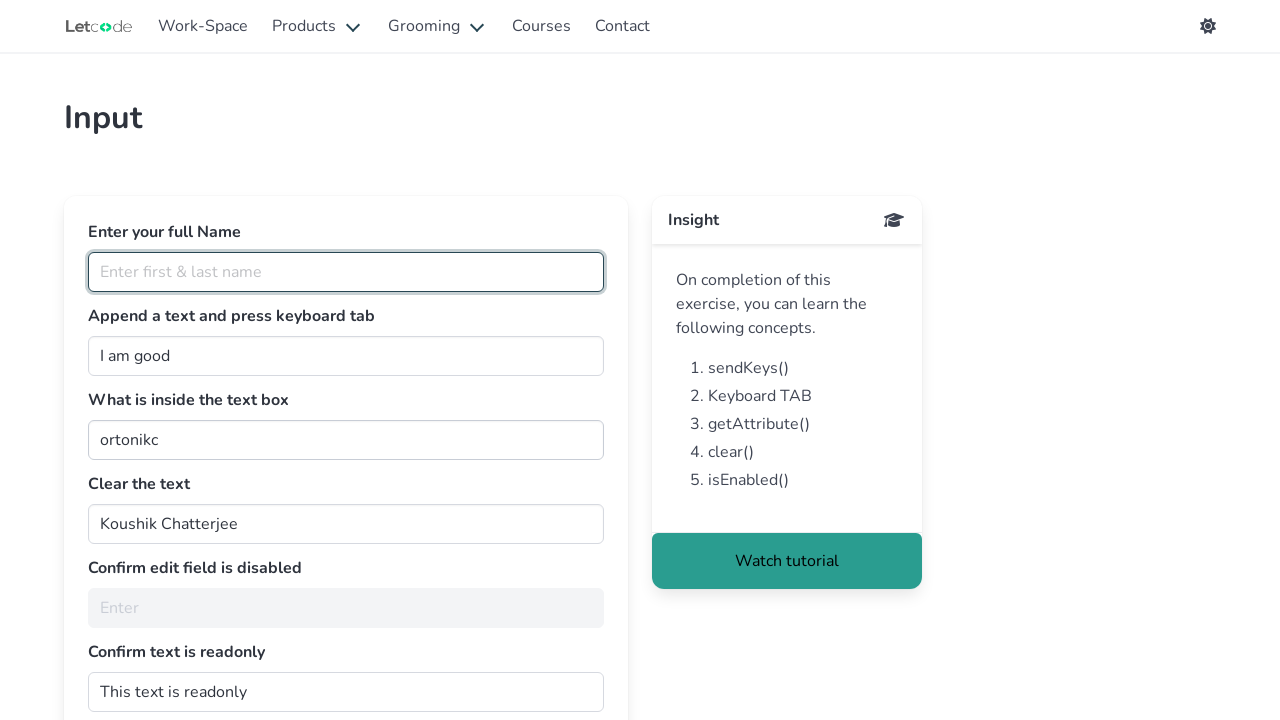

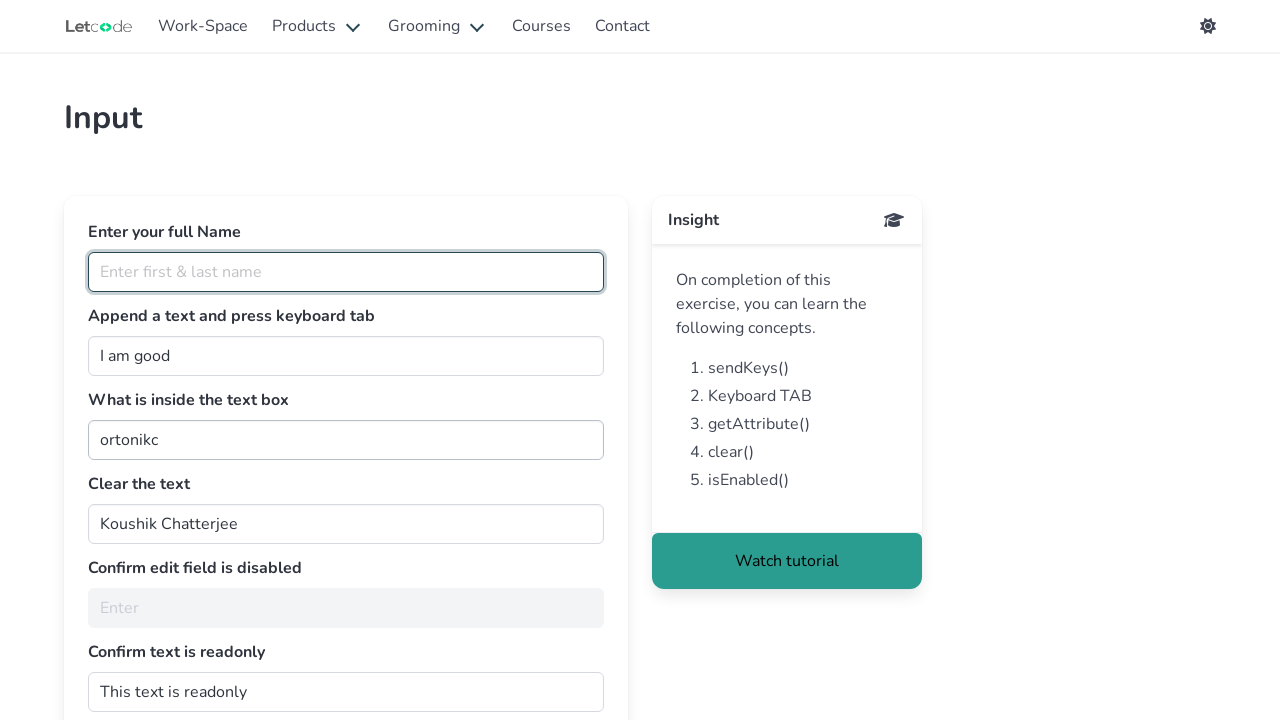